Tests navigation to the registration page by clicking the registration link from the main page

Starting URL: https://qa.koel.app

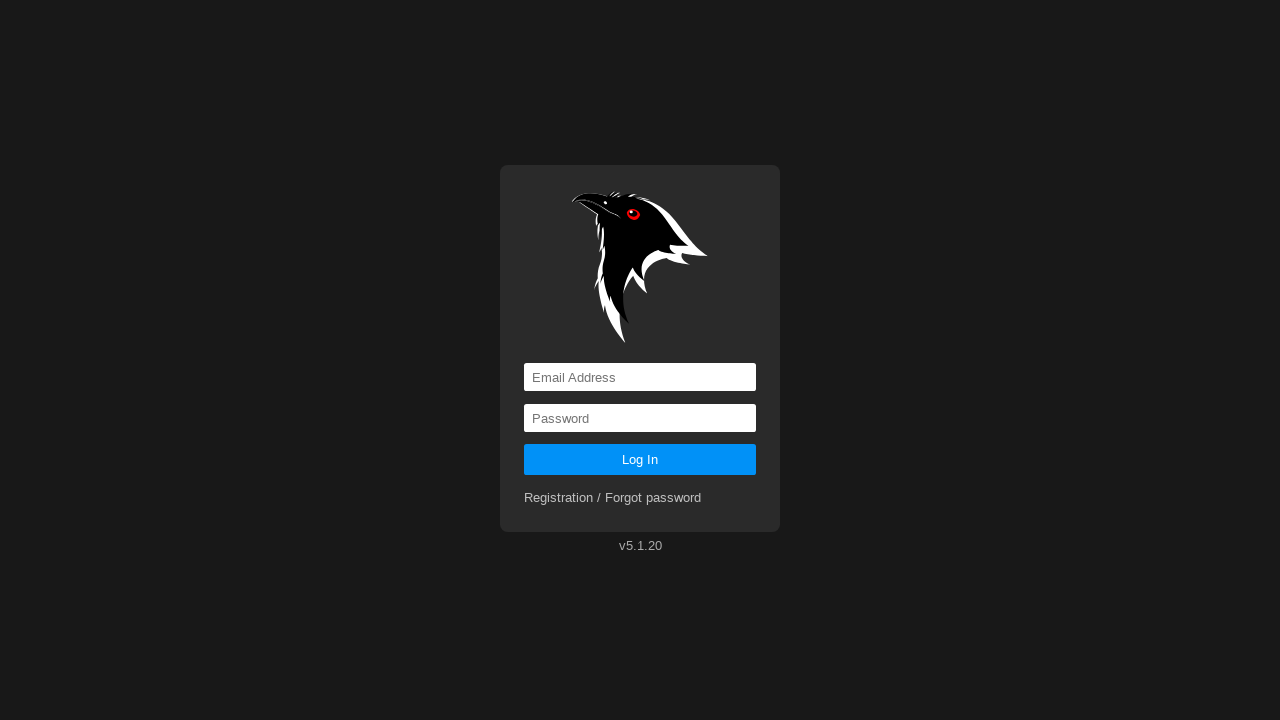

Clicked registration link from main page at (613, 498) on a[href='registration']
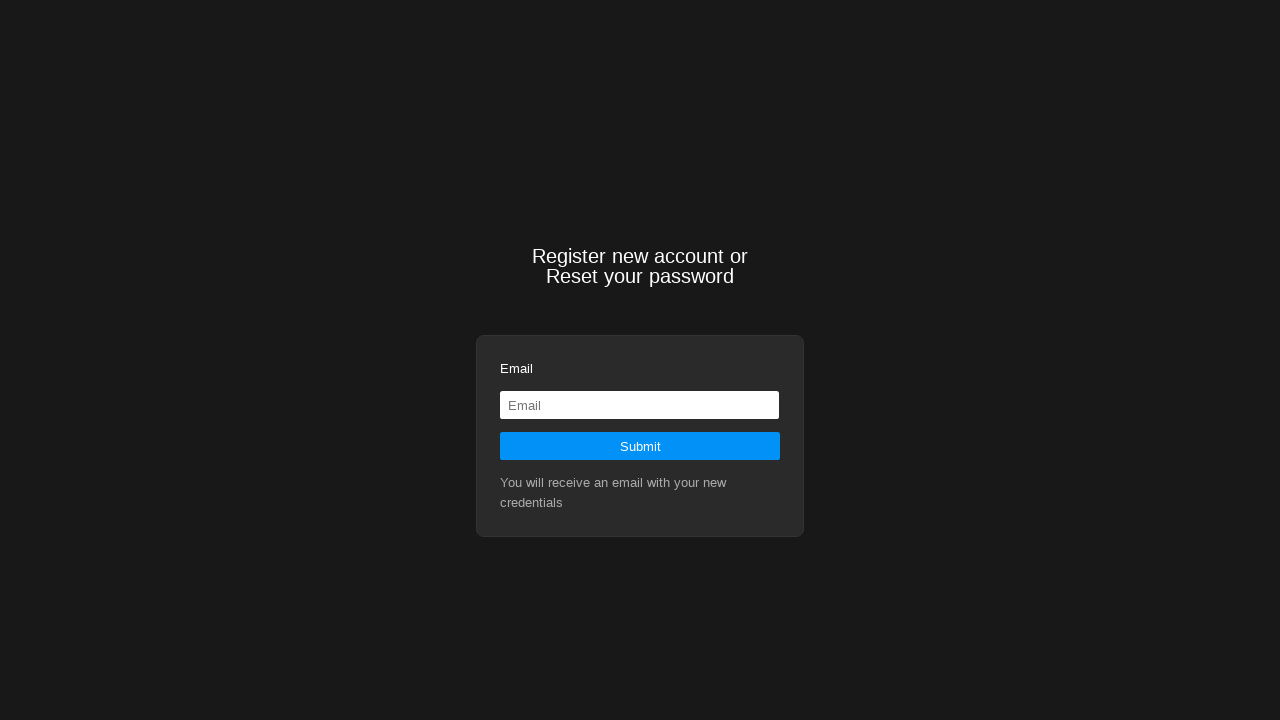

Successfully navigated to registration page
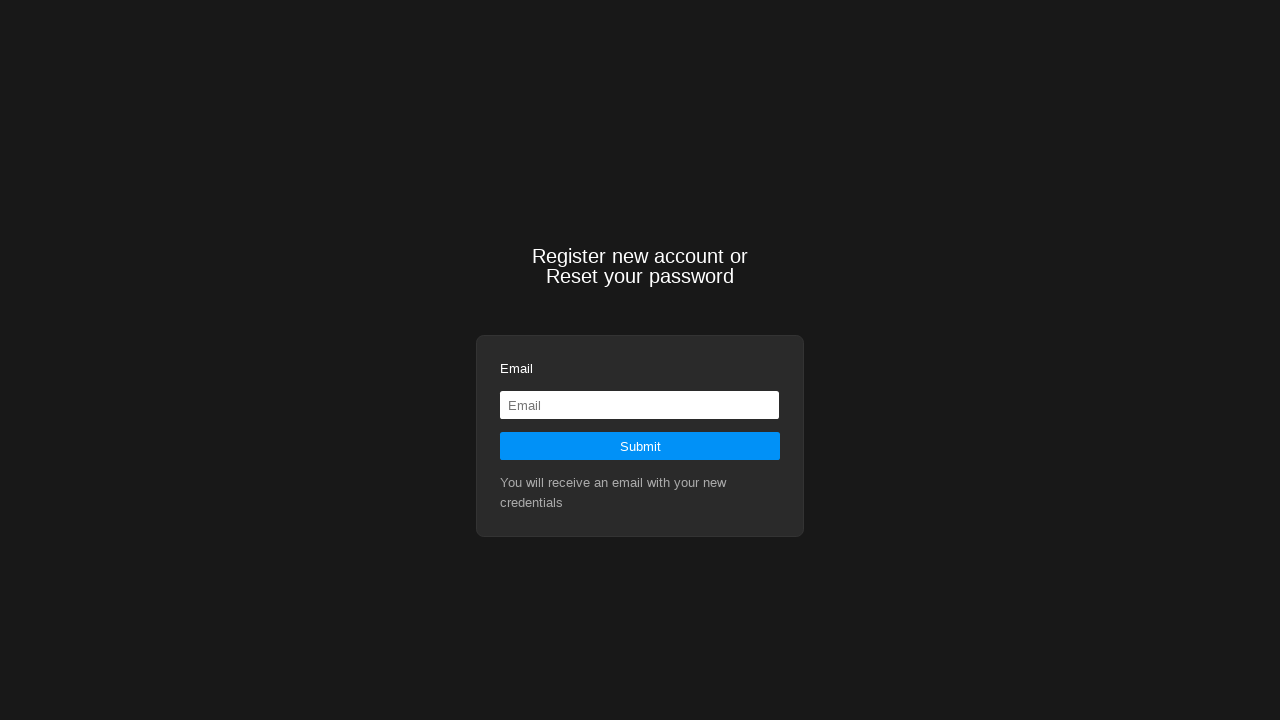

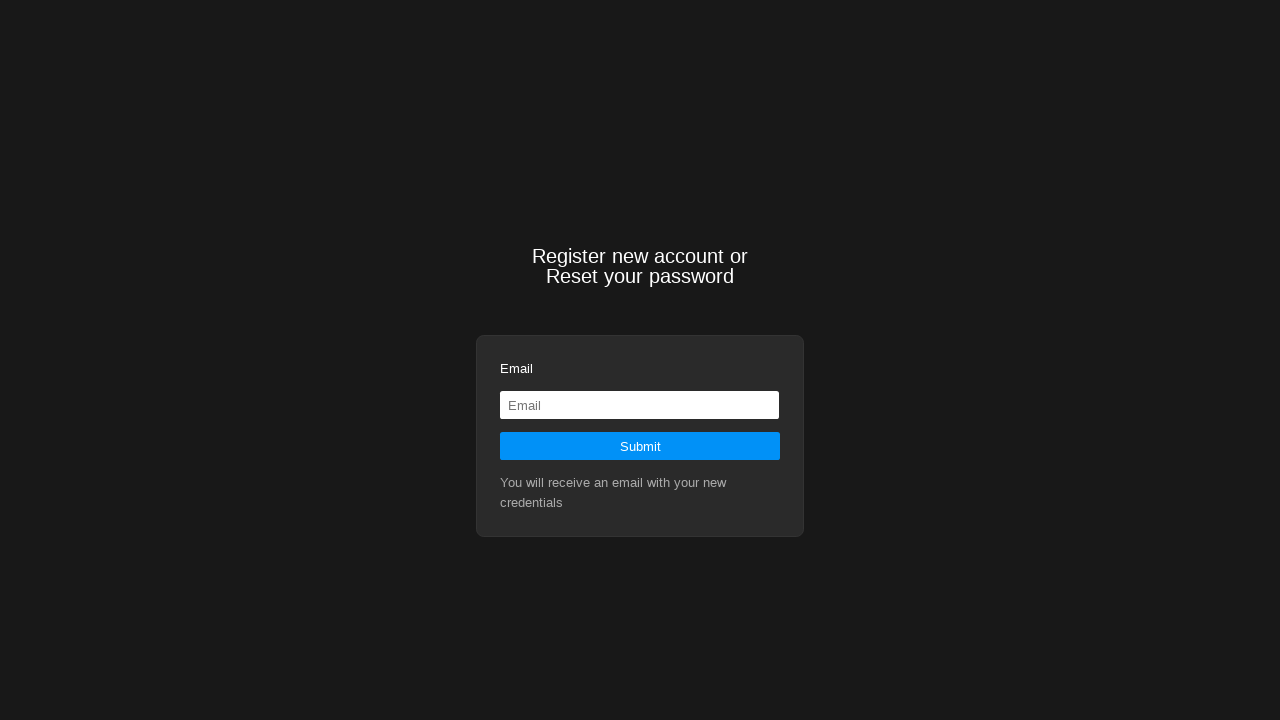